Opens DuckDuckGo homepage with Chrome options, maximizes window, and verifies the page title contains "DuckDuckGo"

Starting URL: https://duckduckgo.com

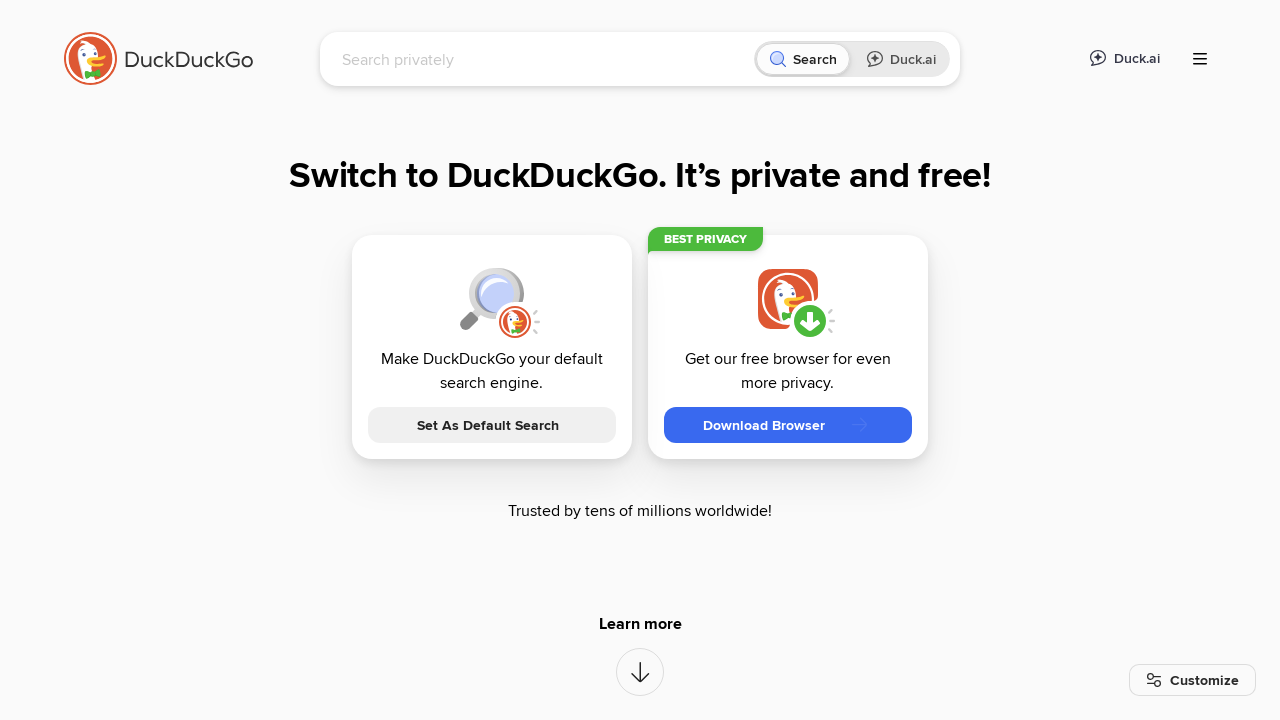

Waited for page to reach domcontentloaded state
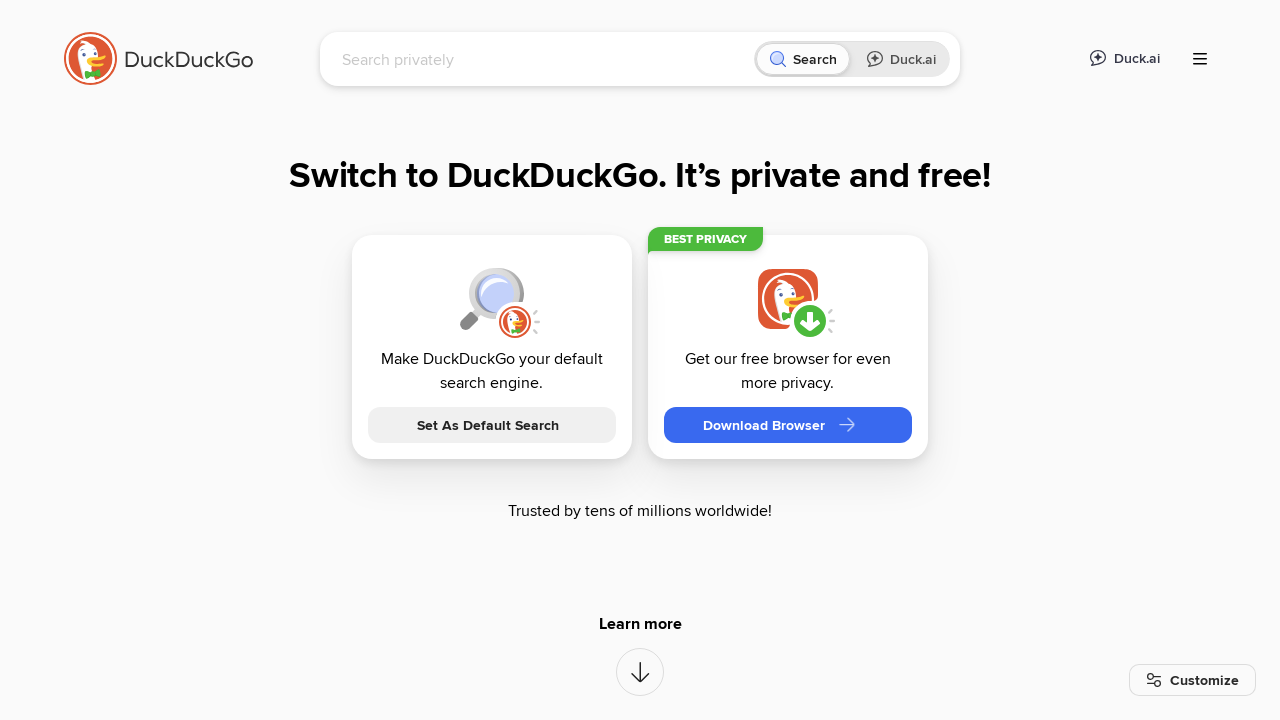

Verified that page title contains 'DuckDuckGo'
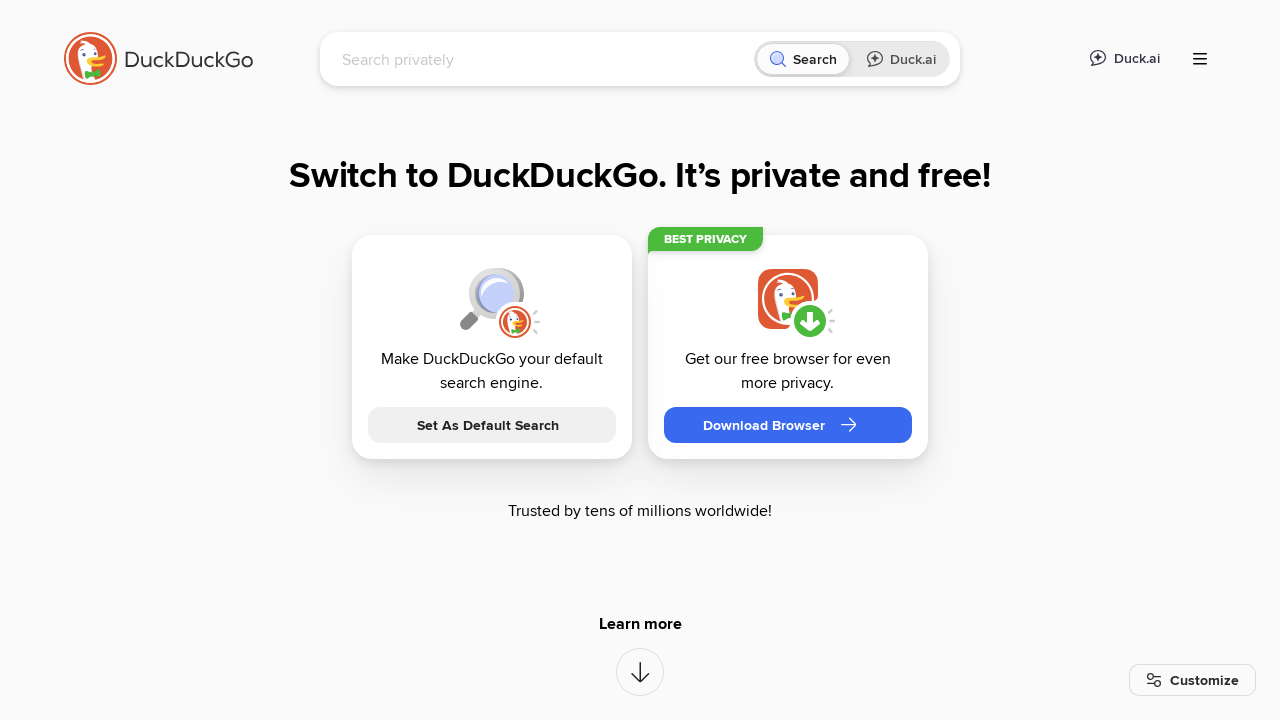

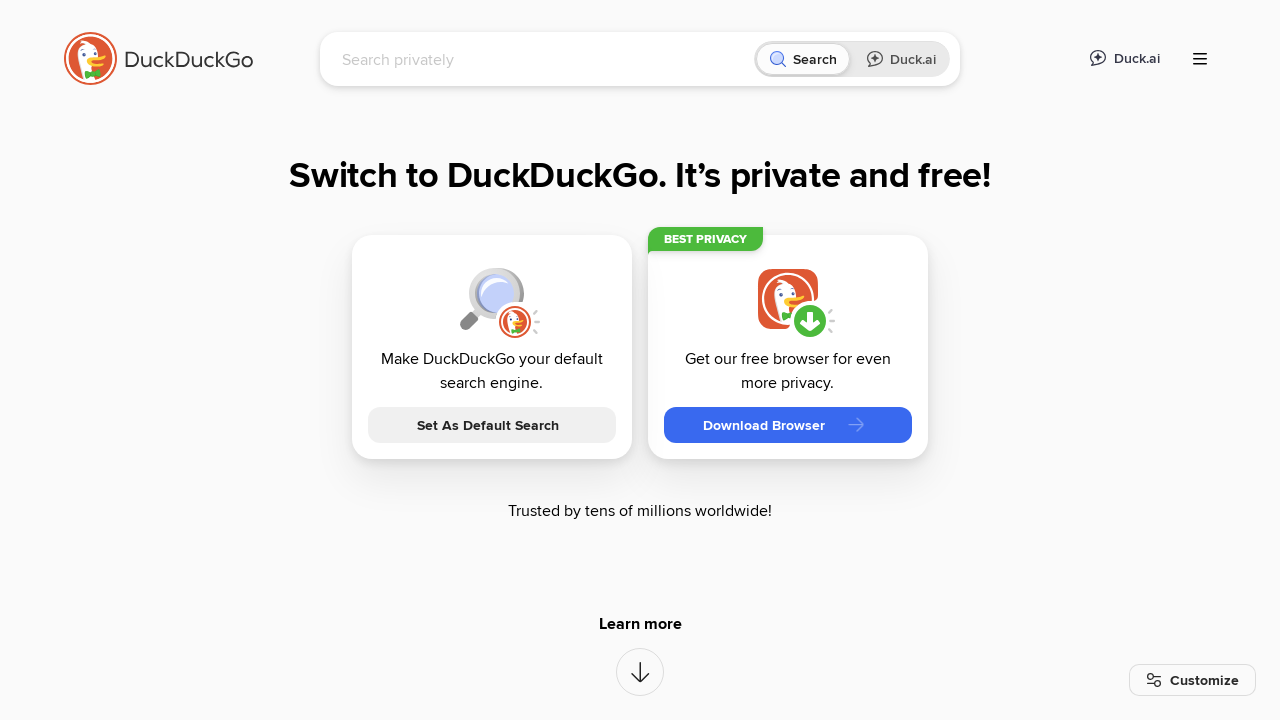